Tests login form validation with username provided but no password by filling both fields, clearing only password, clicking login, and verifying the "Password is required" error message appears

Starting URL: https://www.saucedemo.com/

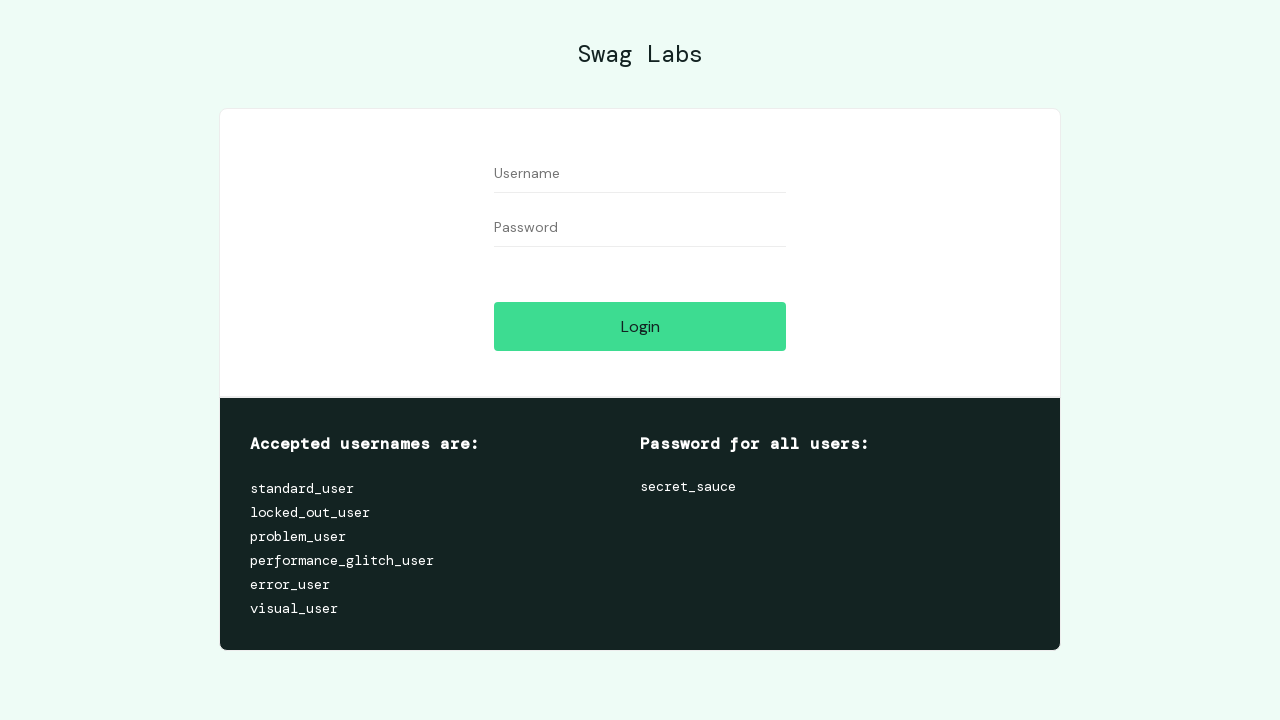

Filled username field with 'standard_user' on input[id='user-name']
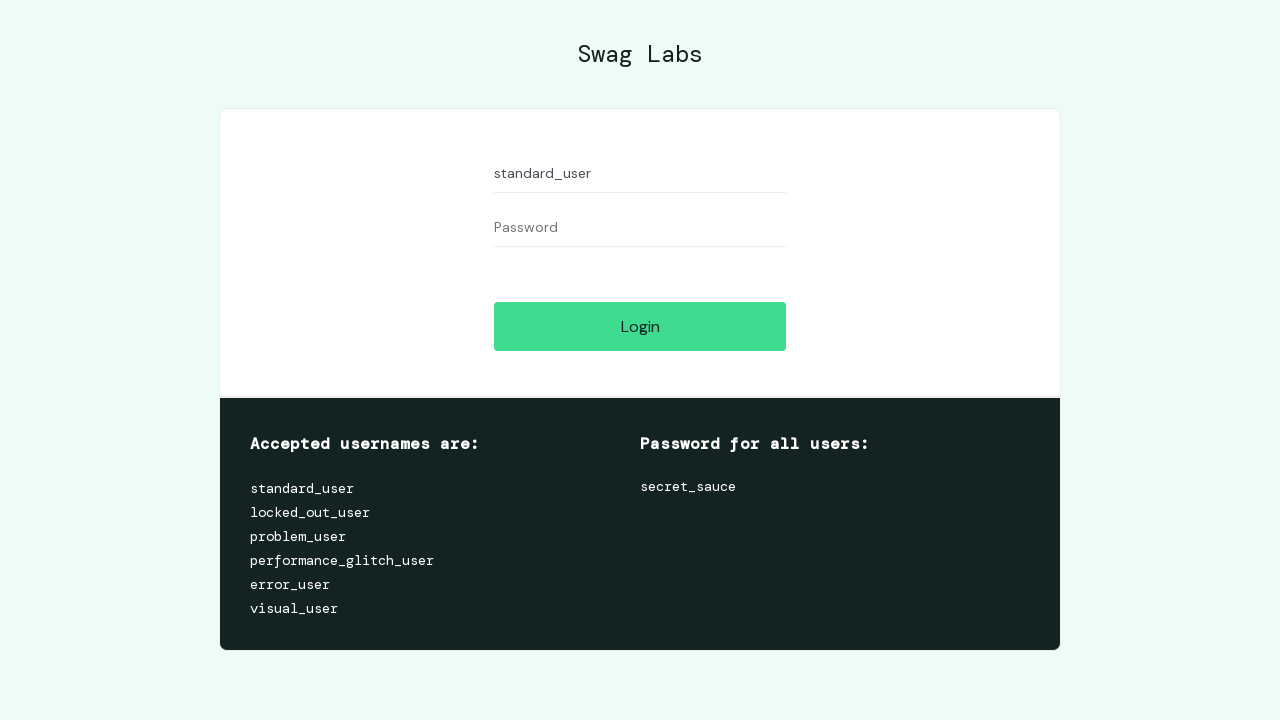

Filled password field with 'somepassword789' on input[id='password']
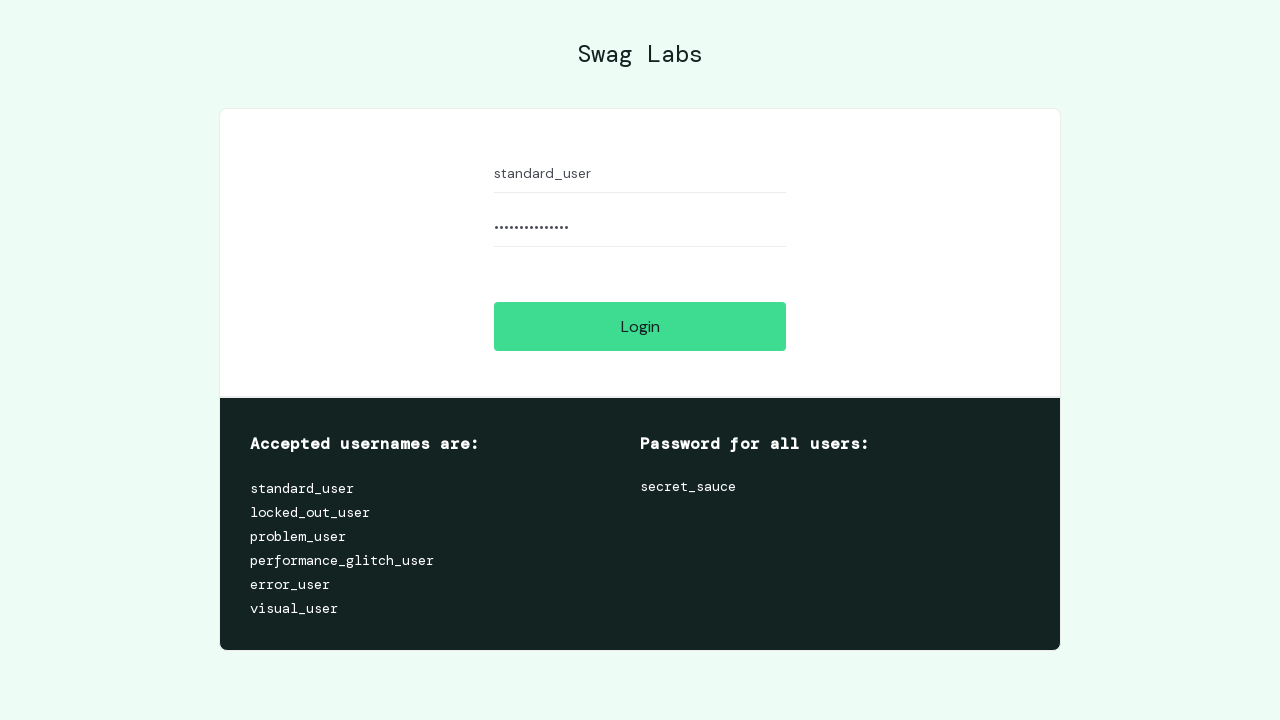

Cleared the password field on input[id='password']
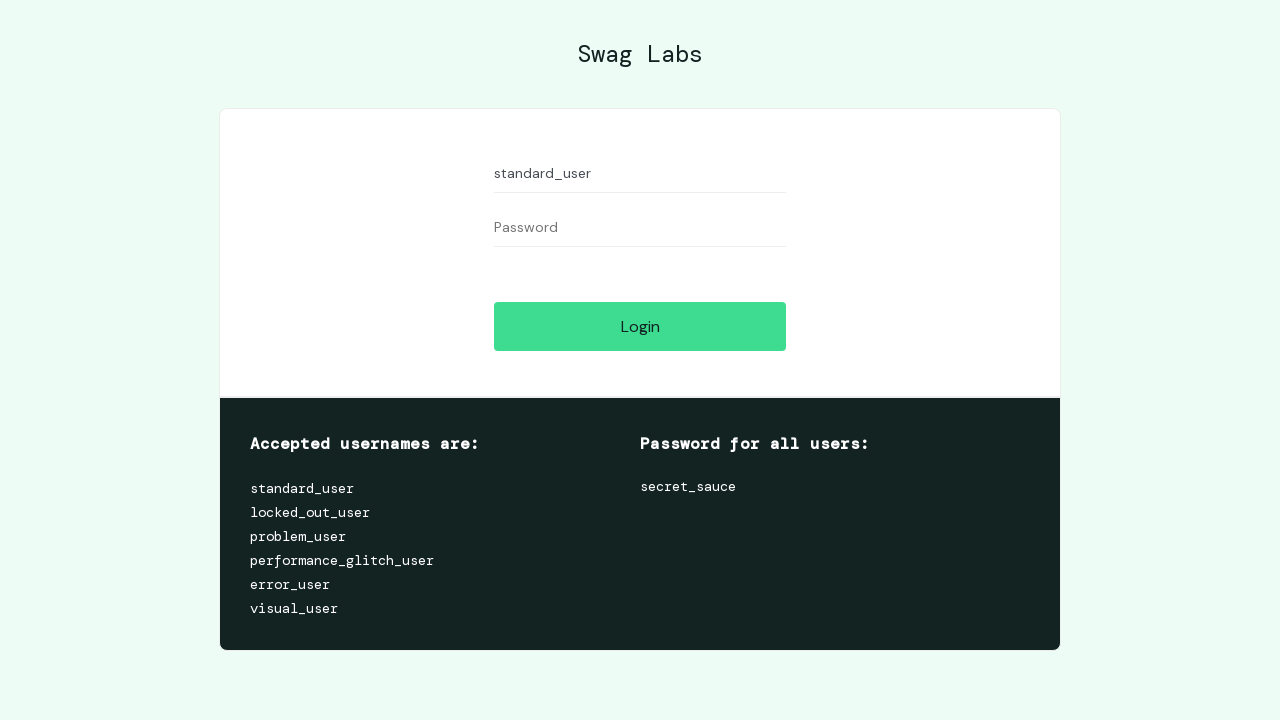

Clicked the Login button at (640, 326) on input[id='login-button']
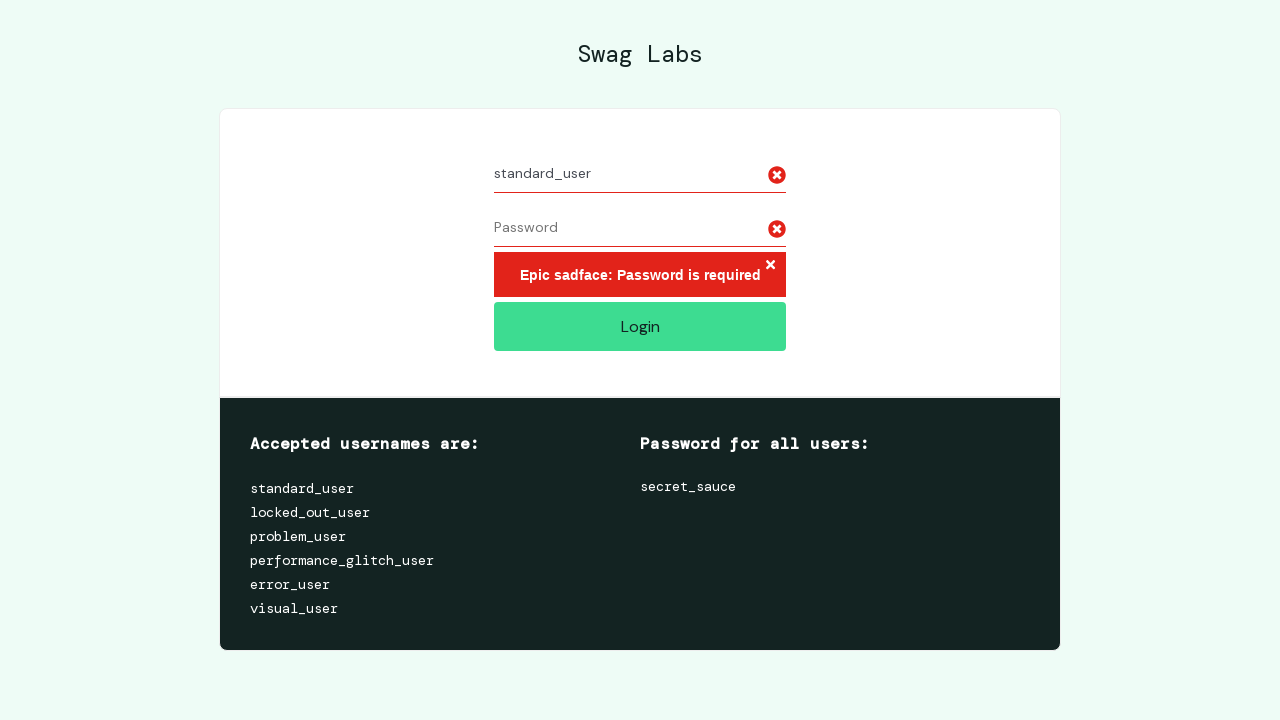

Error message element appeared on page
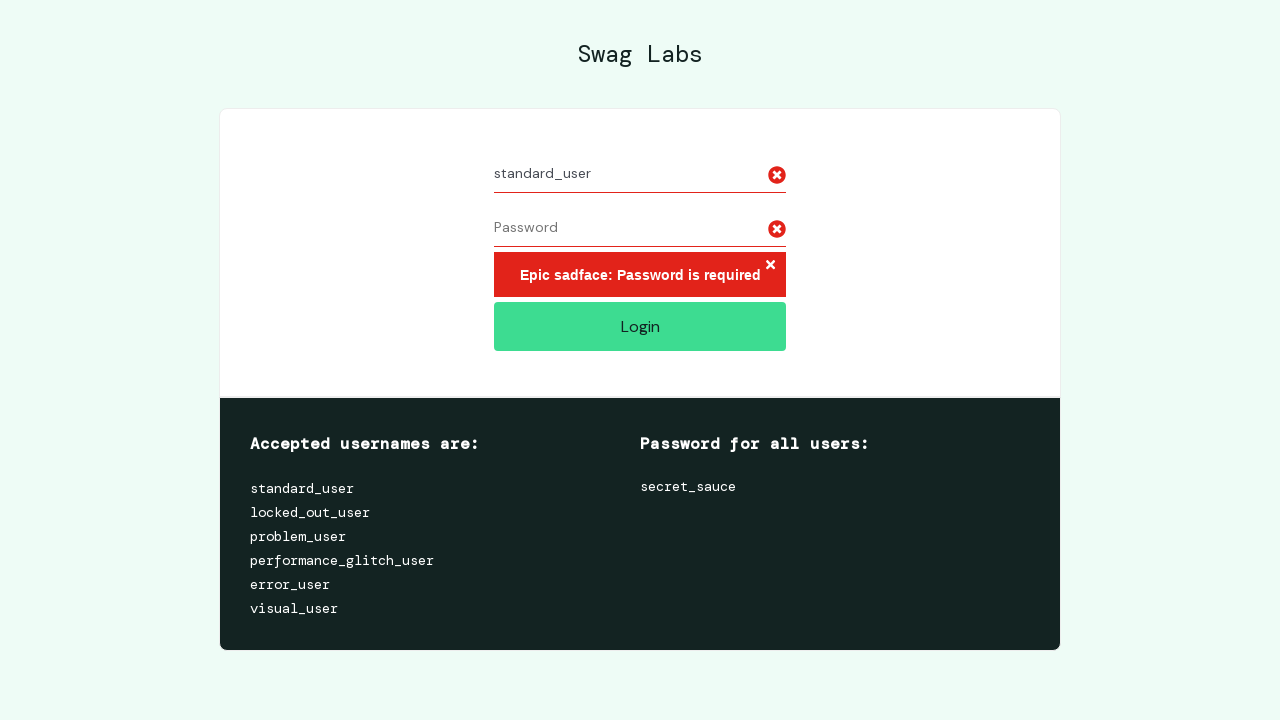

Located error message element
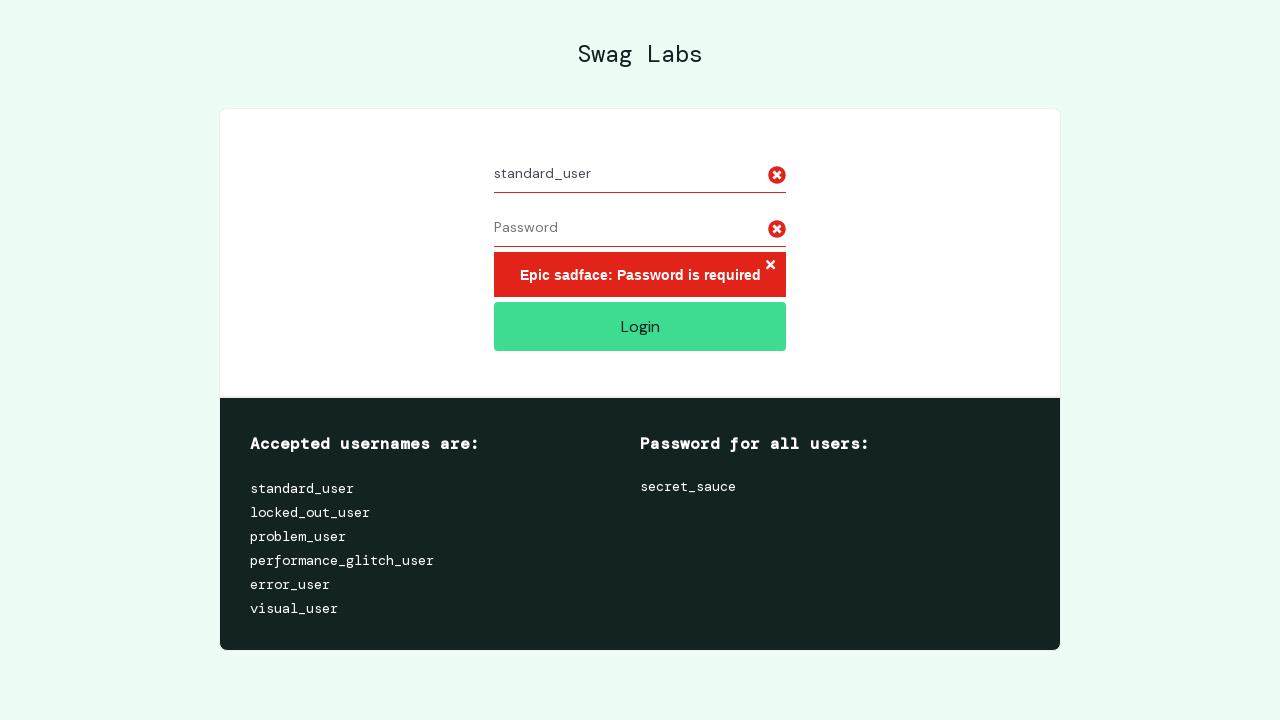

Verified 'Password is required' error message is displayed
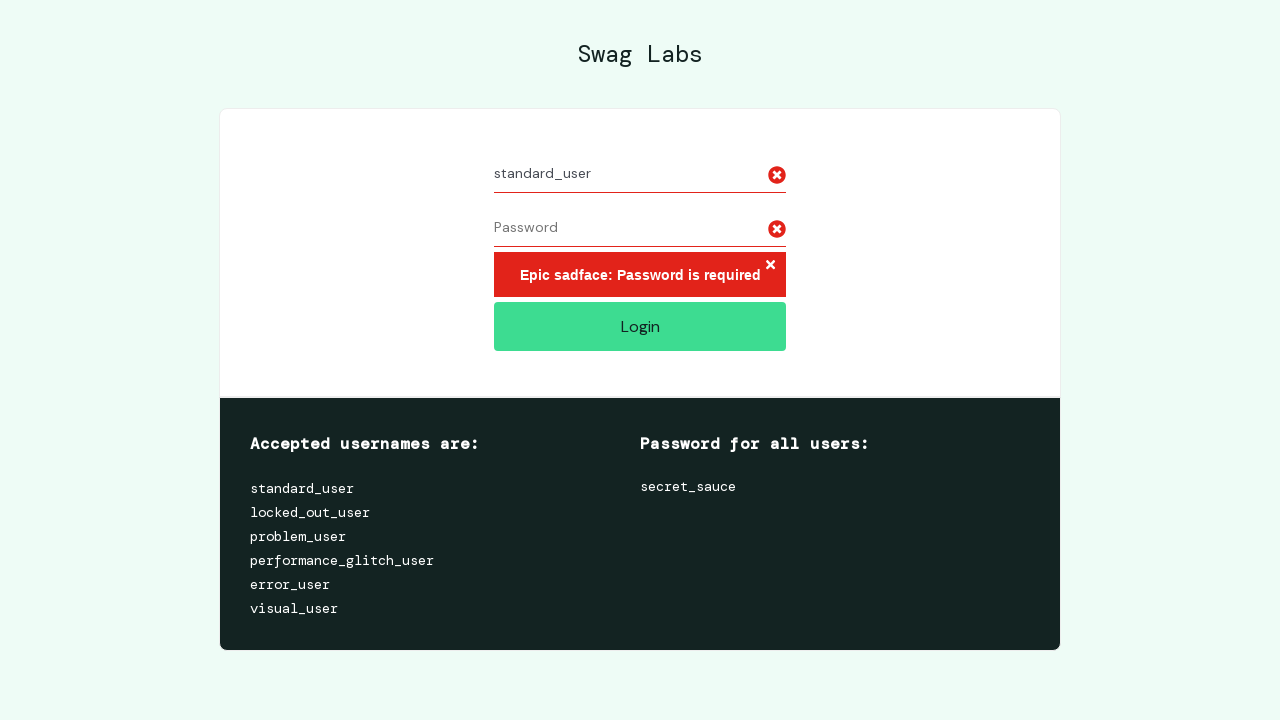

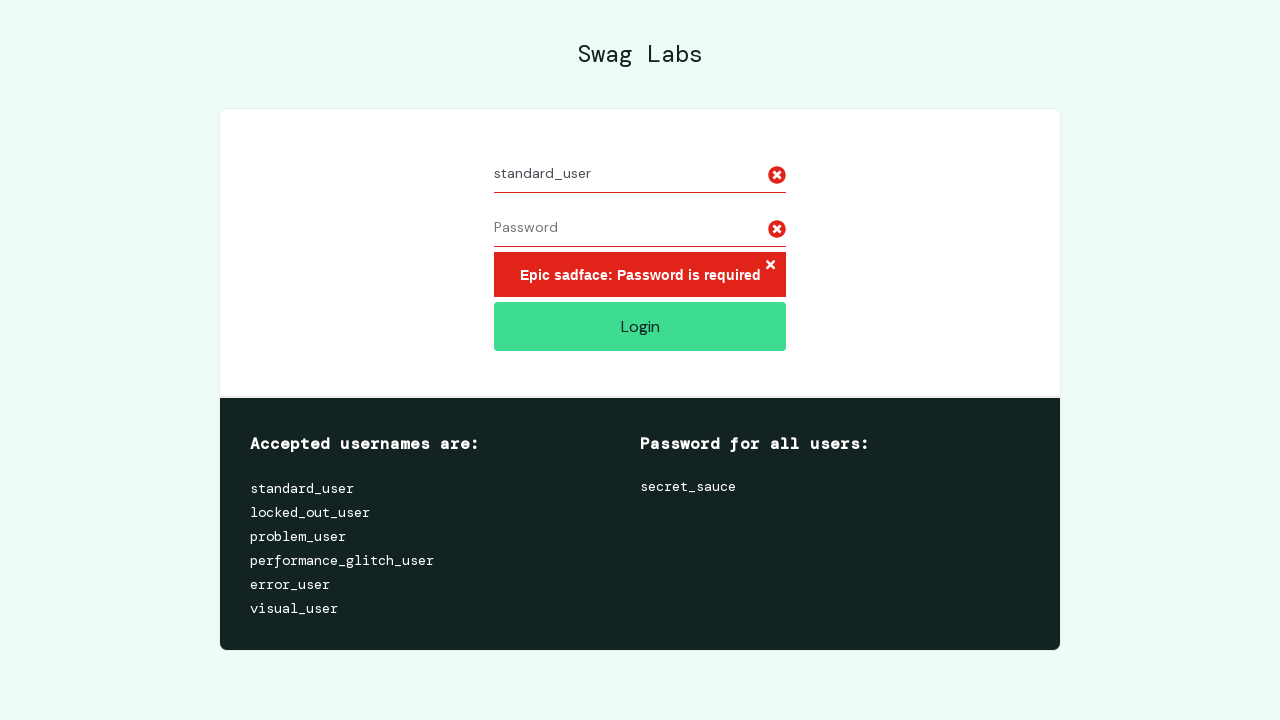